Tests alternative waiting methods by clicking an AJAX trigger button and using waitForSelector to wait for the success element before verifying its content.

Starting URL: http://uitestingplayground.com/ajax

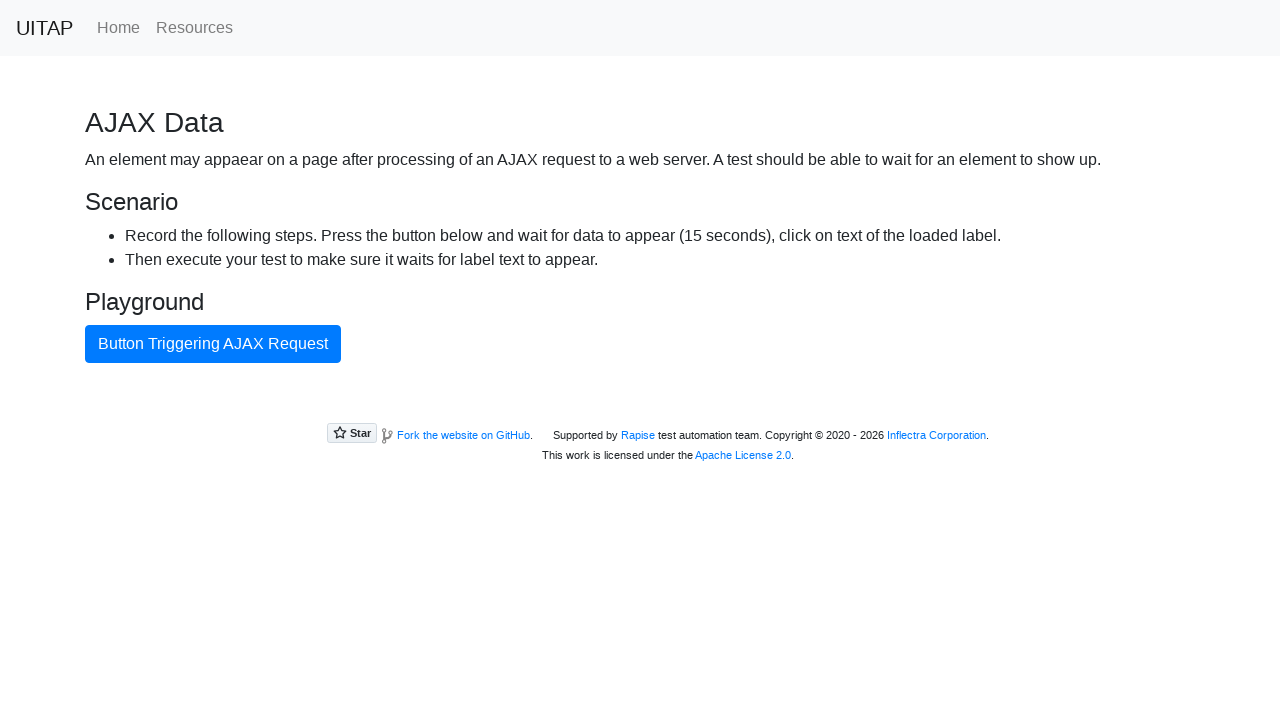

Clicked button triggering AJAX request at (213, 344) on internal:text="Button Triggering AJAX Request"i
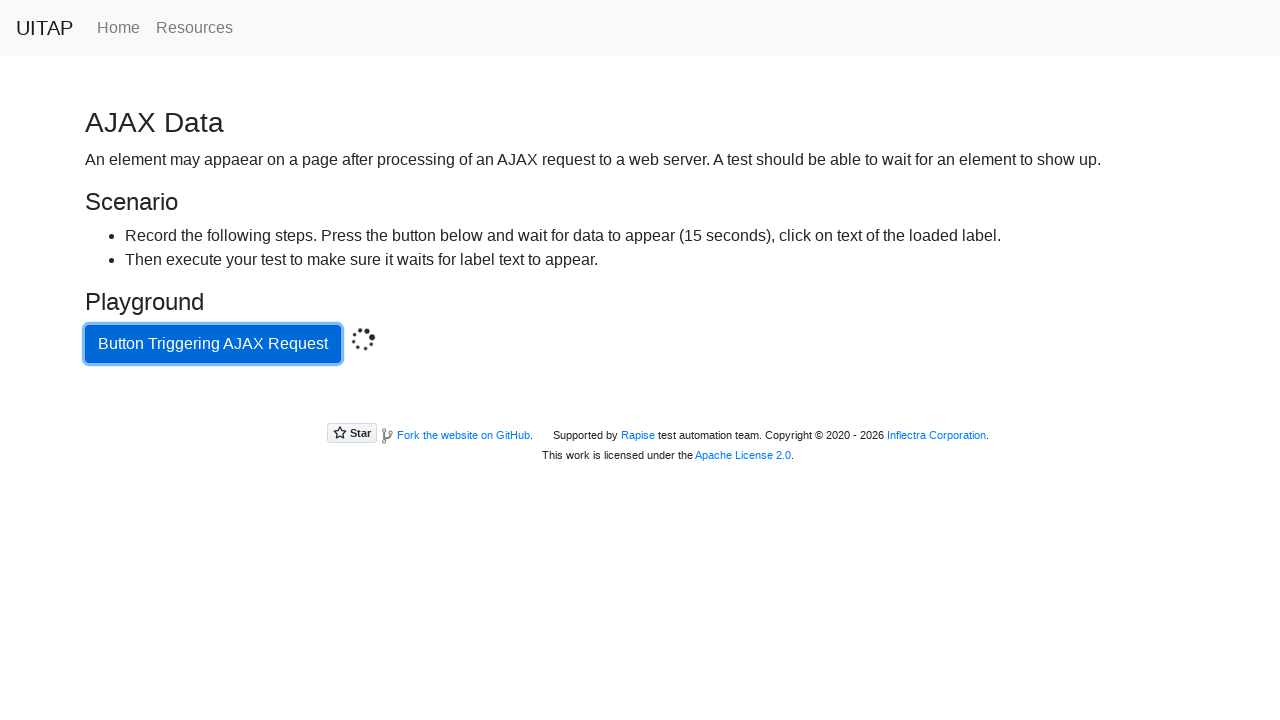

Success element appeared after AJAX request
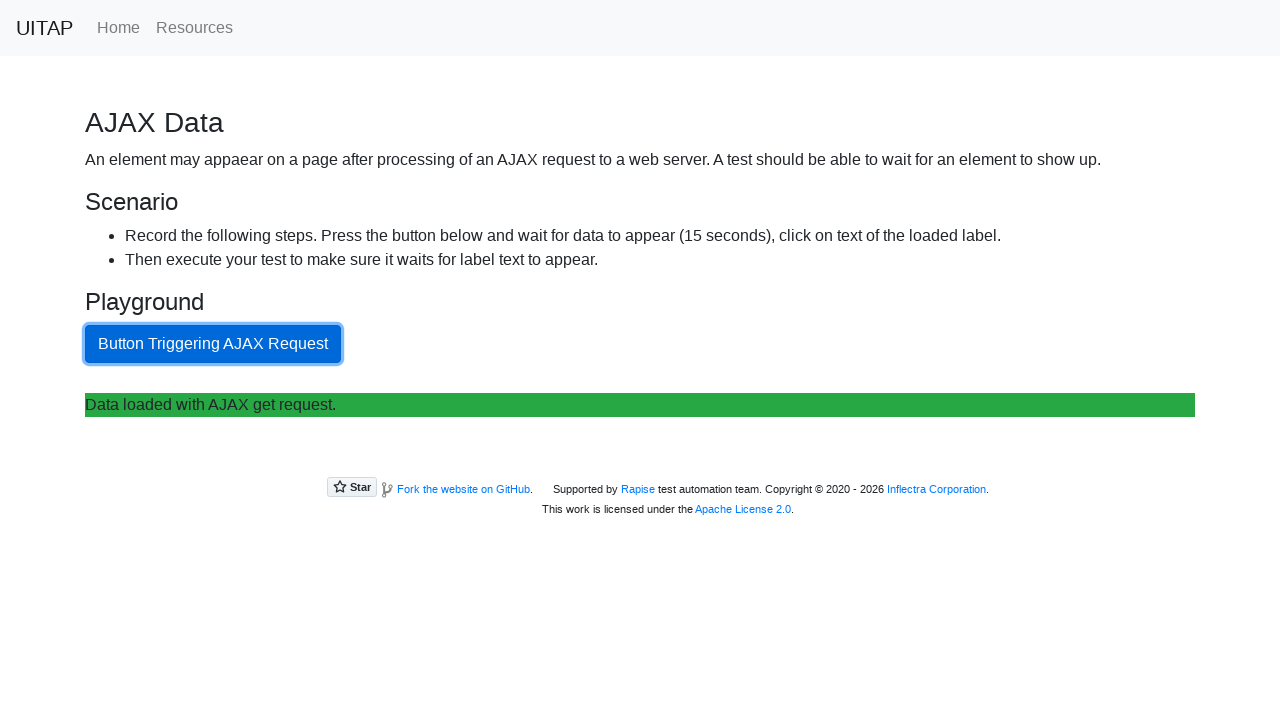

Retrieved text content from success element
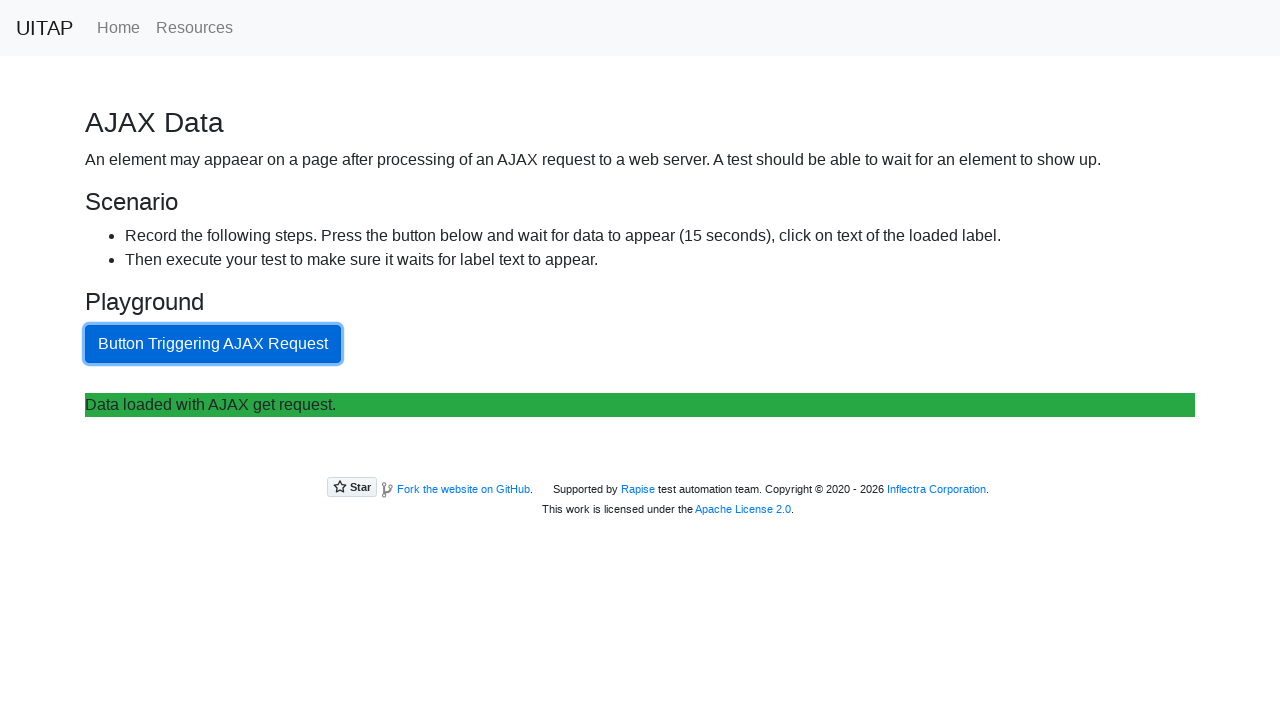

Verified success message contains expected text: 'Data loaded with AJAX get request.'
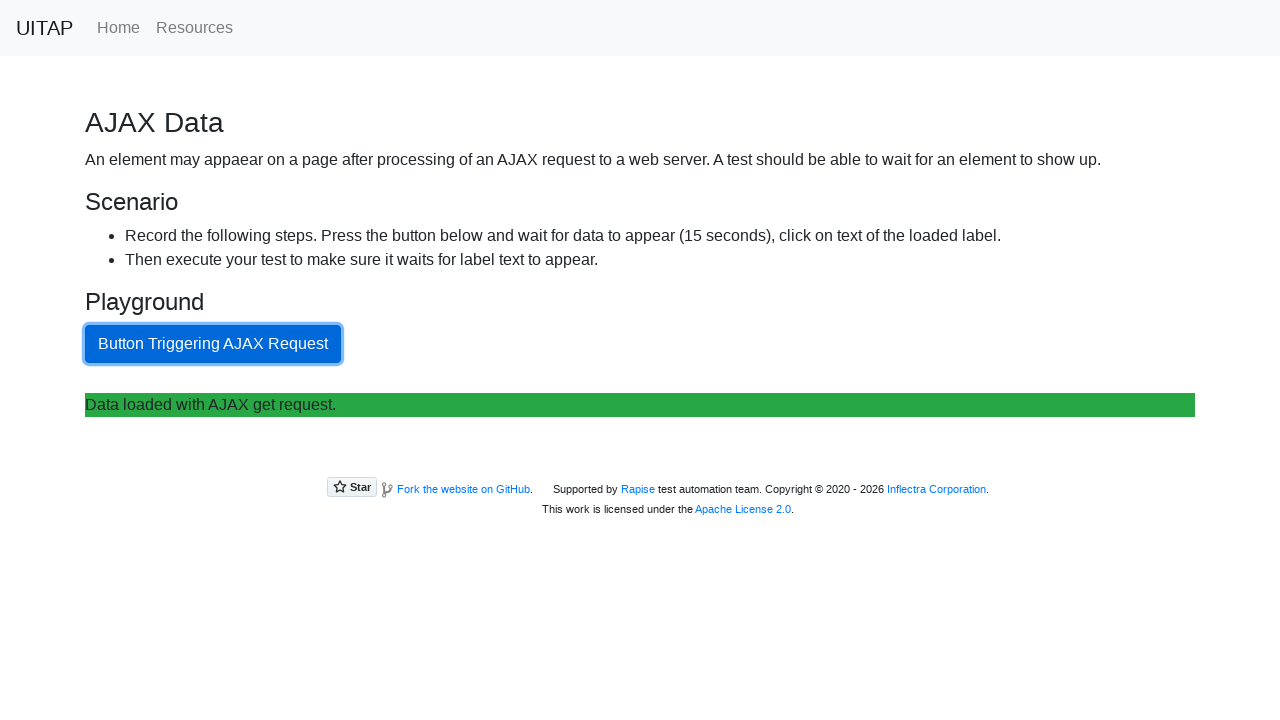

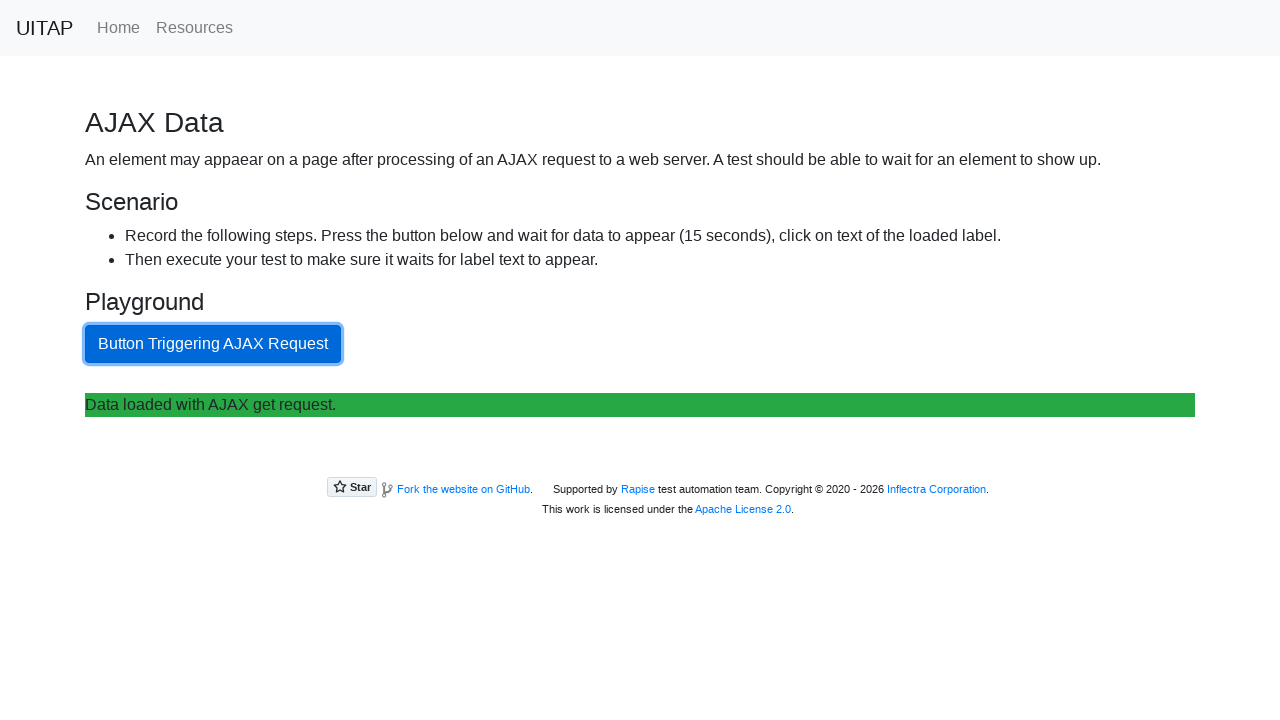